Tests file upload functionality by selecting a file via the file input and clicking the upload button on a demo upload page.

Starting URL: https://the-internet.herokuapp.com/upload

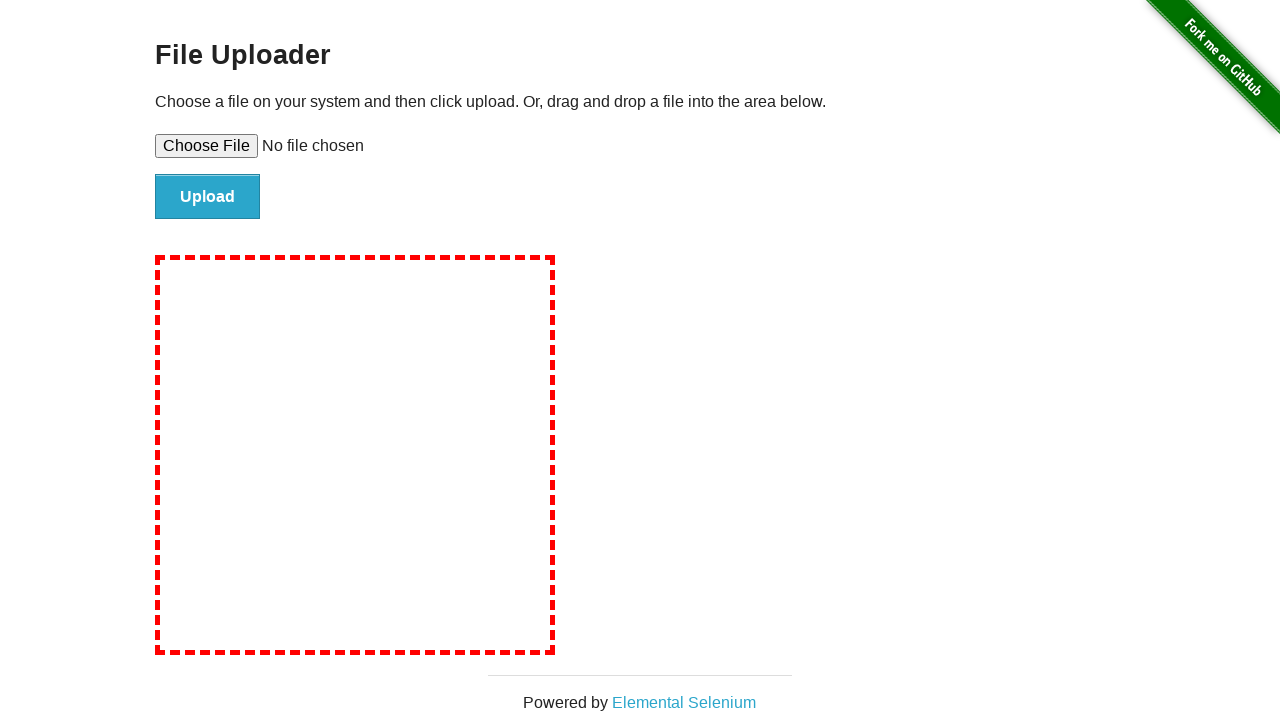

Created temporary test file for upload
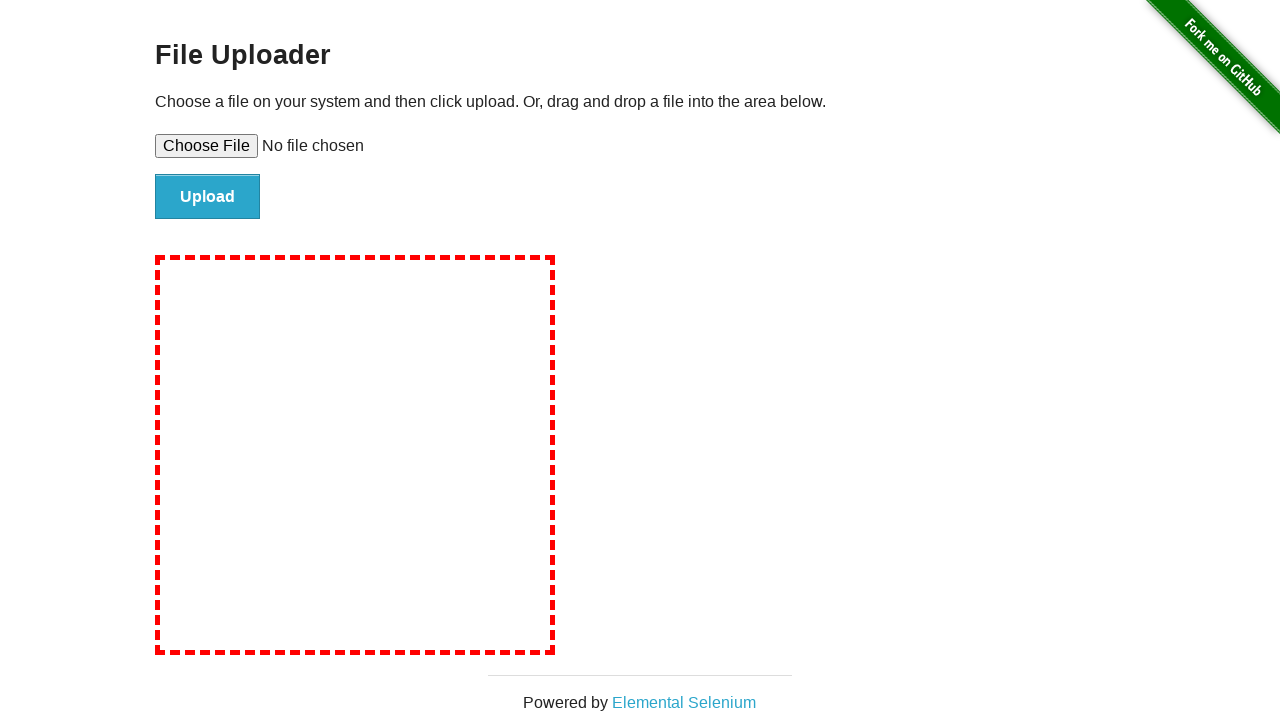

Selected file via file input element
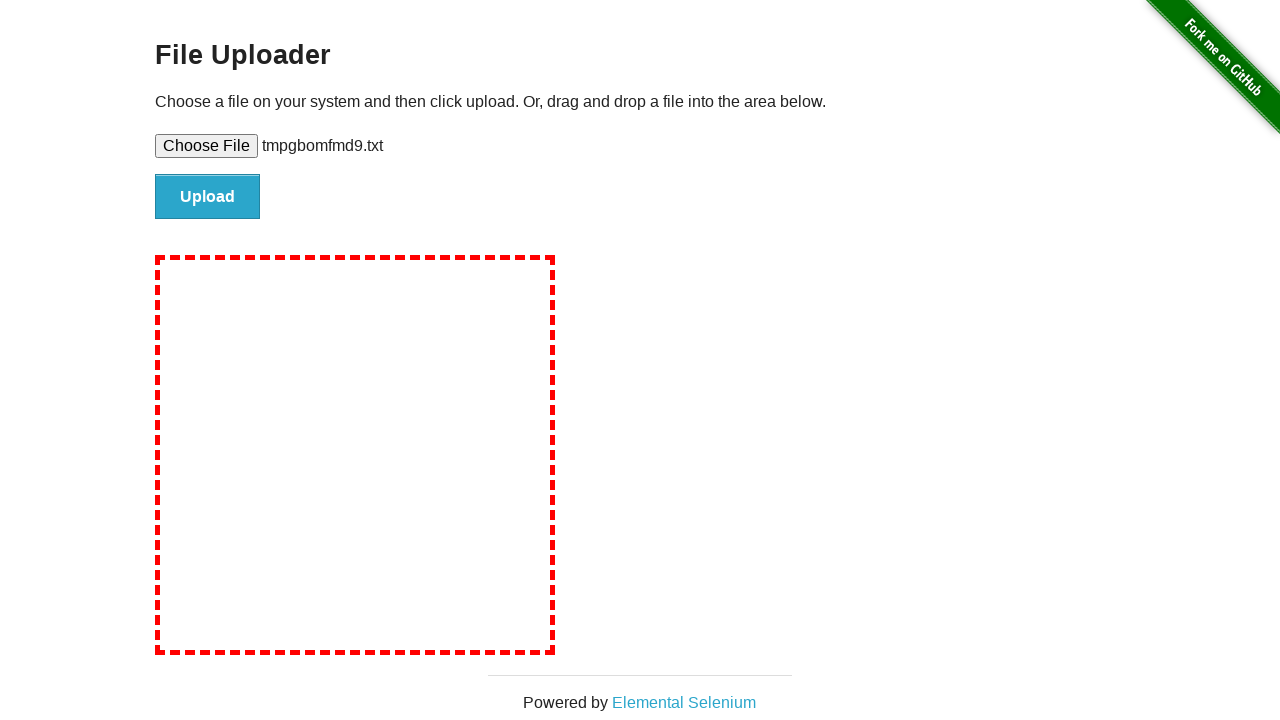

Clicked the upload button at (208, 197) on input#file-submit
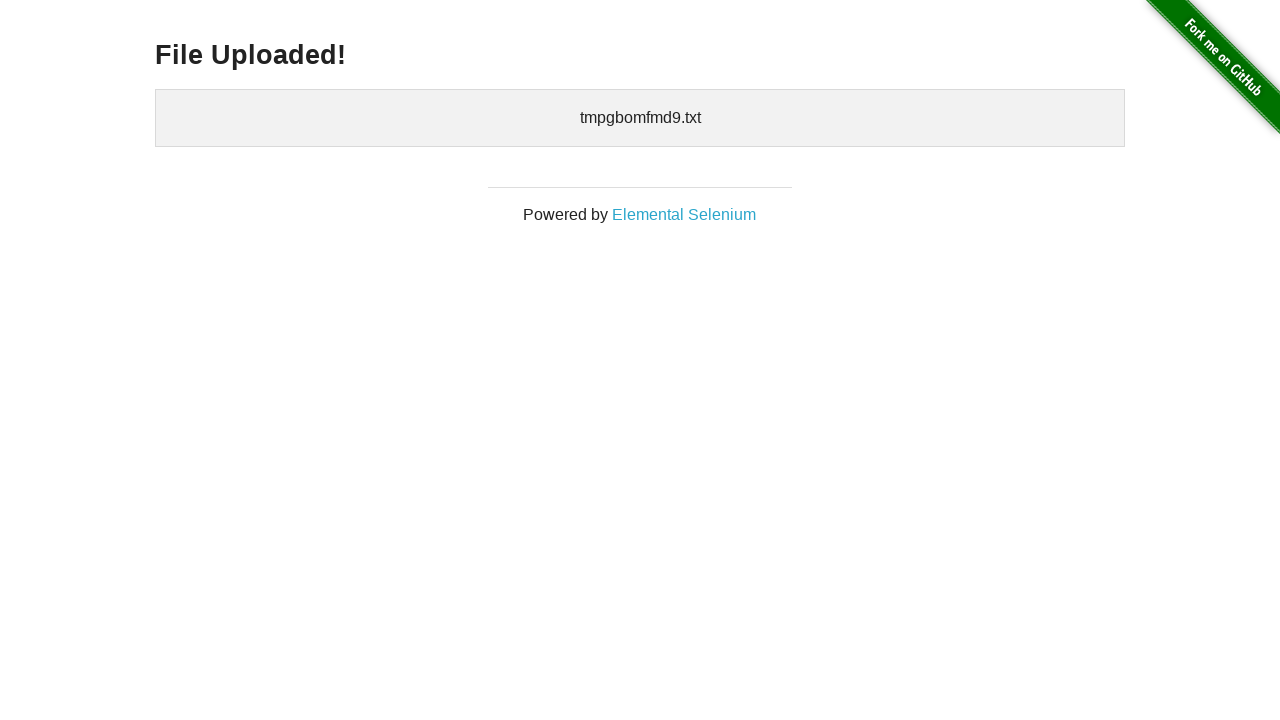

Upload confirmation page loaded with heading element
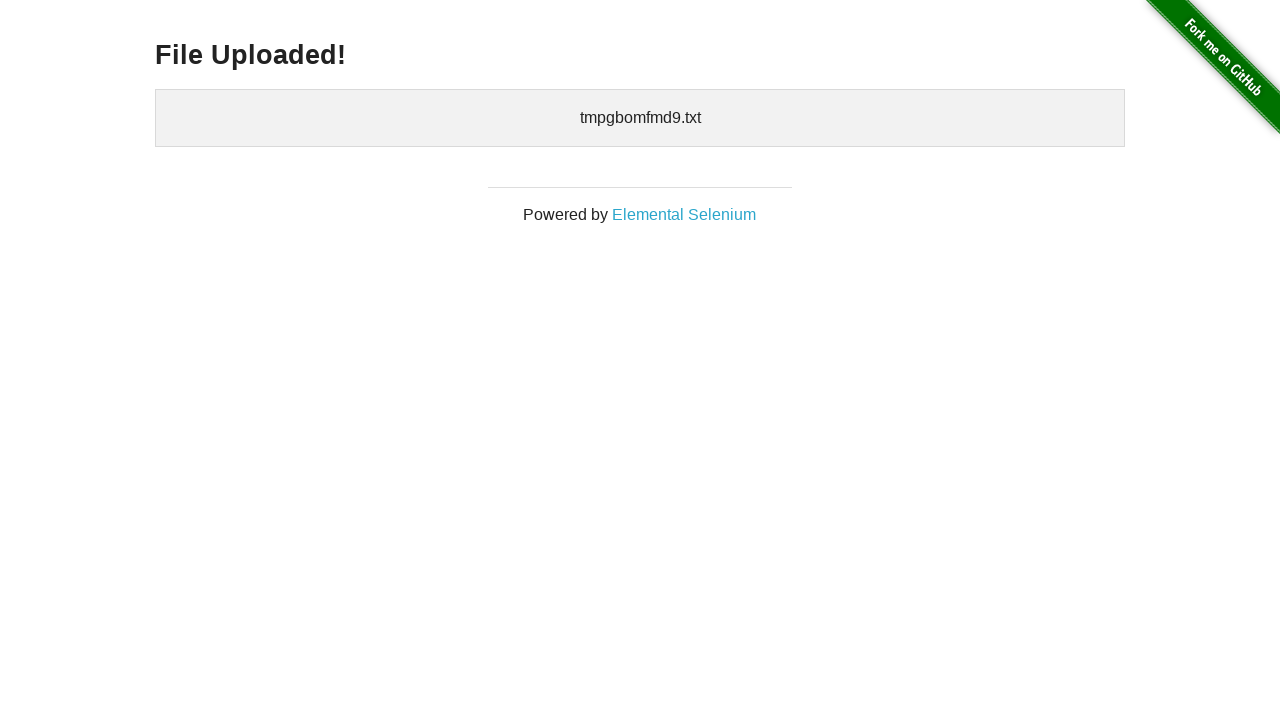

Cleaned up temporary test file
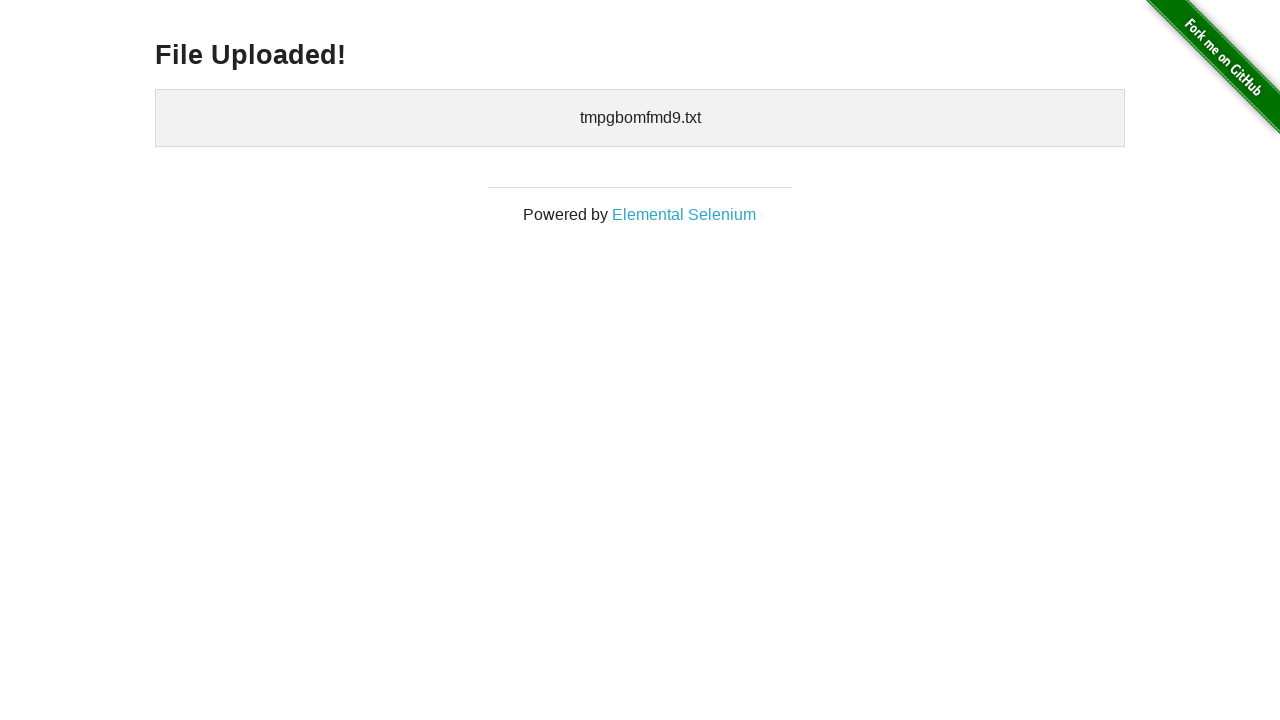

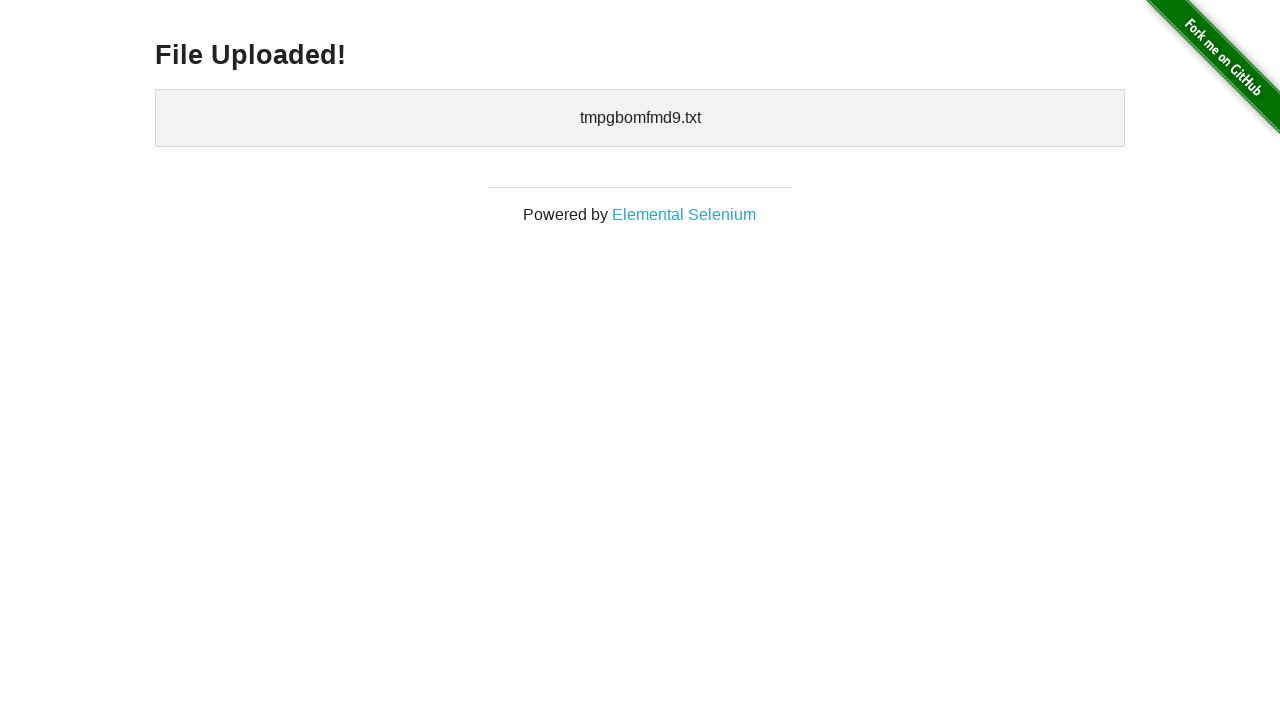